Tests filtering to display only active (uncompleted) todo items.

Starting URL: https://demo.playwright.dev/todomvc

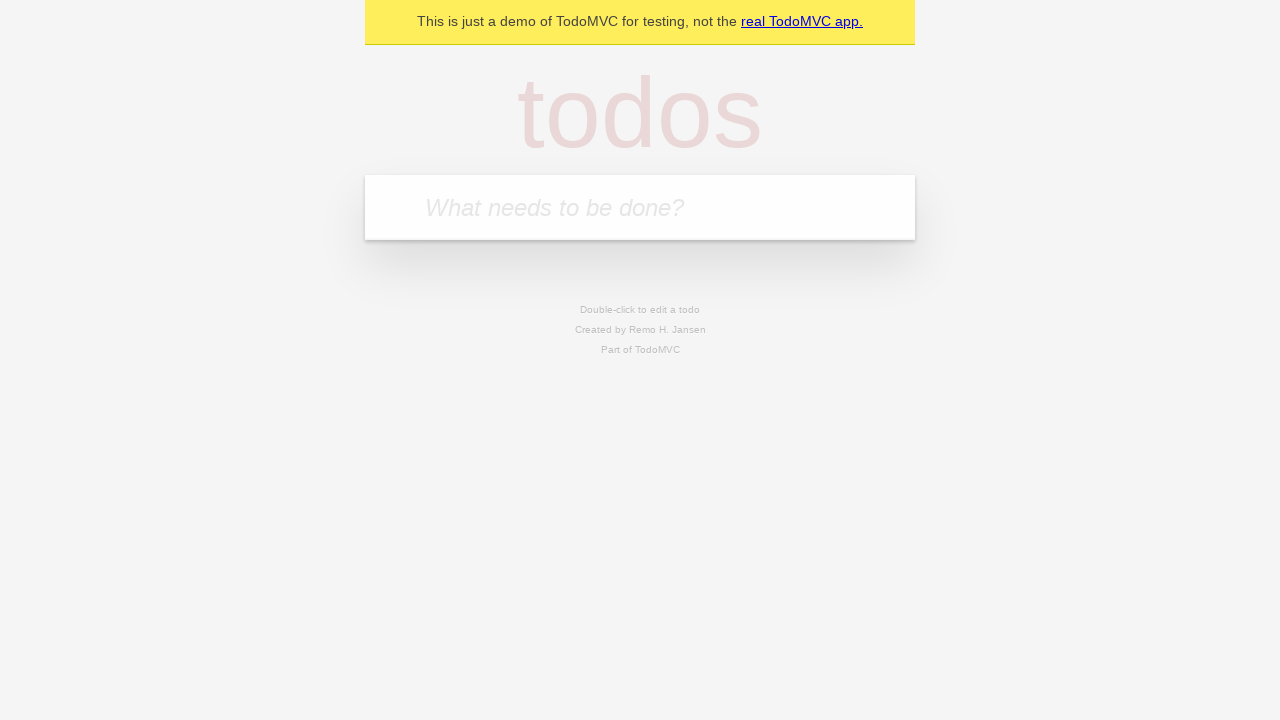

Filled todo input with 'buy some cheese' on internal:attr=[placeholder="What needs to be done?"i]
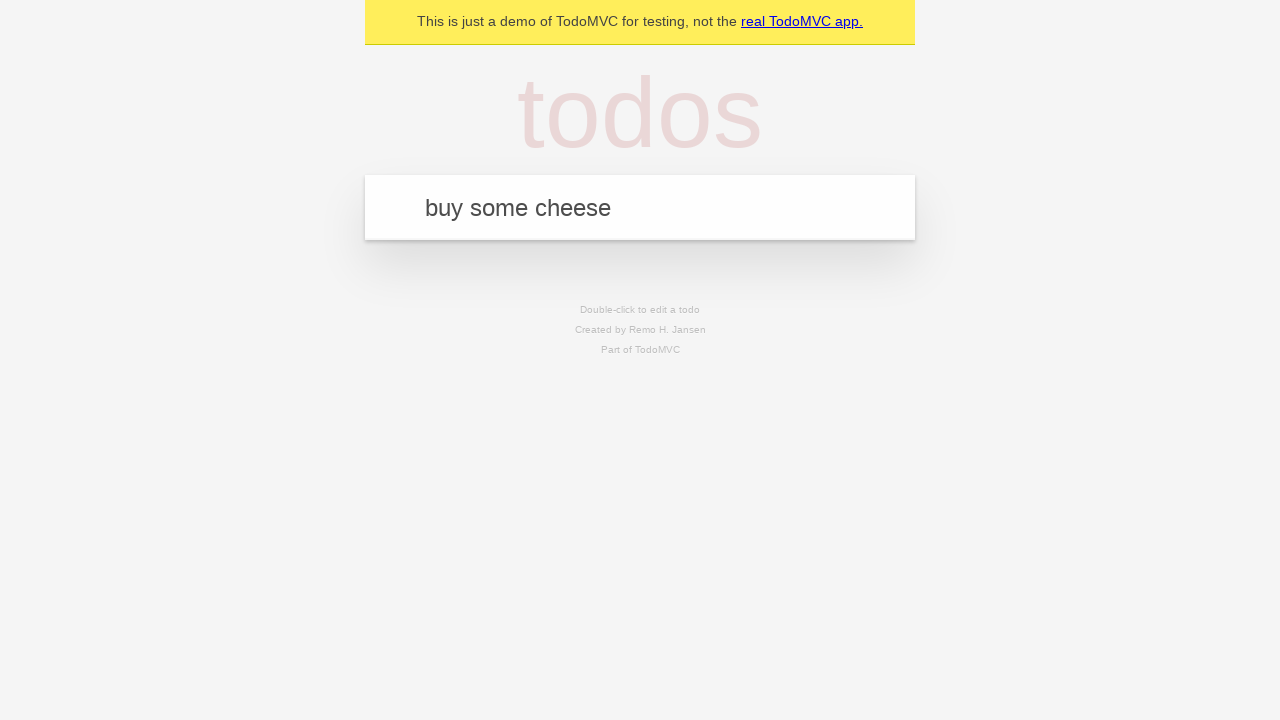

Pressed Enter to add first todo item on internal:attr=[placeholder="What needs to be done?"i]
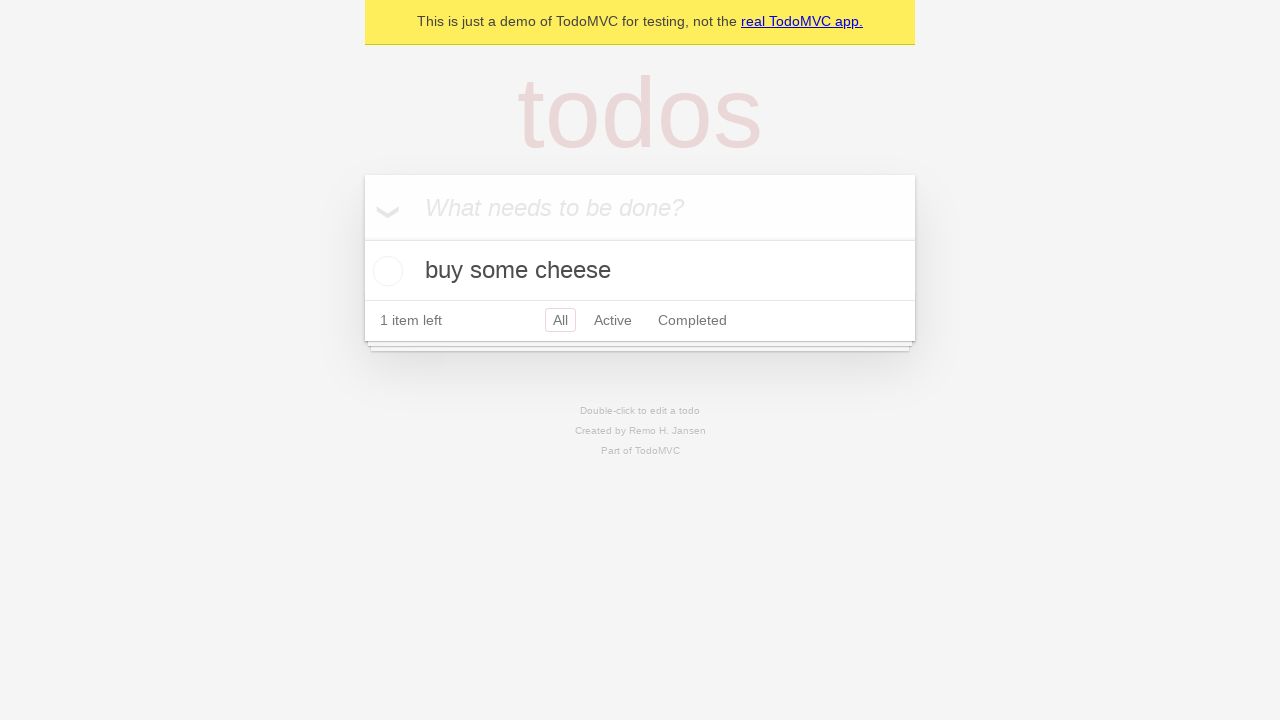

Filled todo input with 'feed the cat' on internal:attr=[placeholder="What needs to be done?"i]
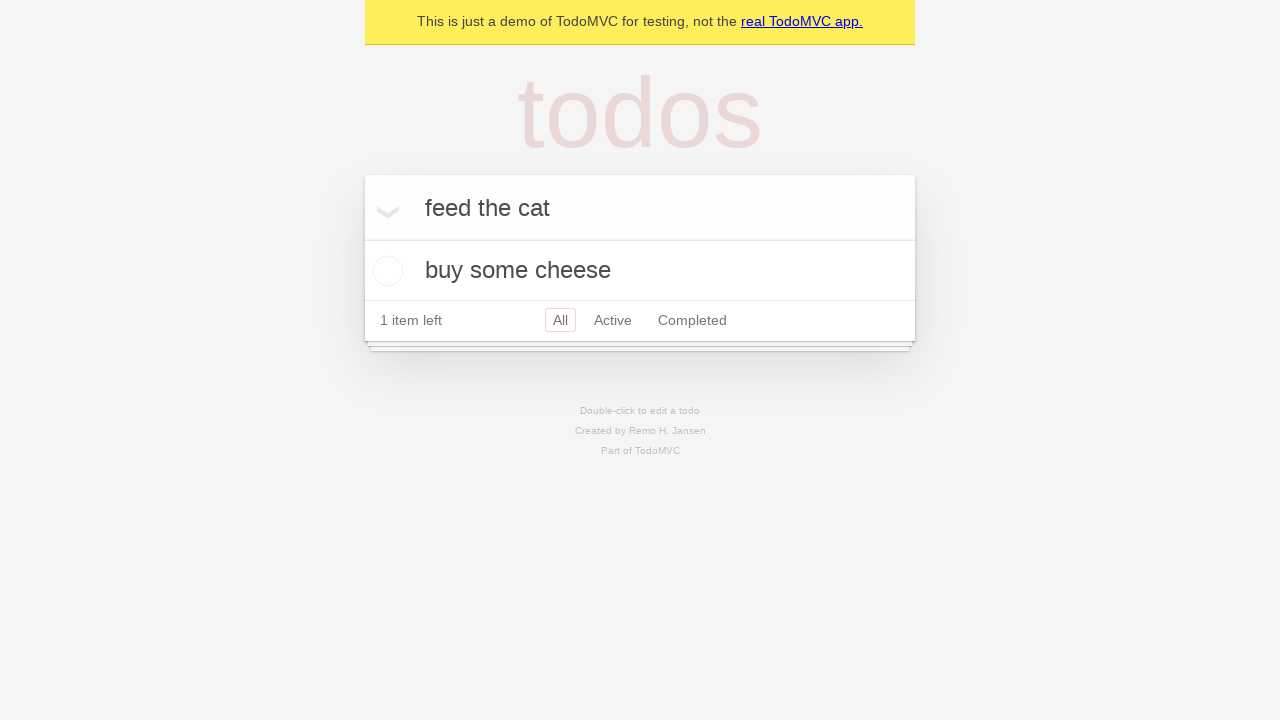

Pressed Enter to add second todo item on internal:attr=[placeholder="What needs to be done?"i]
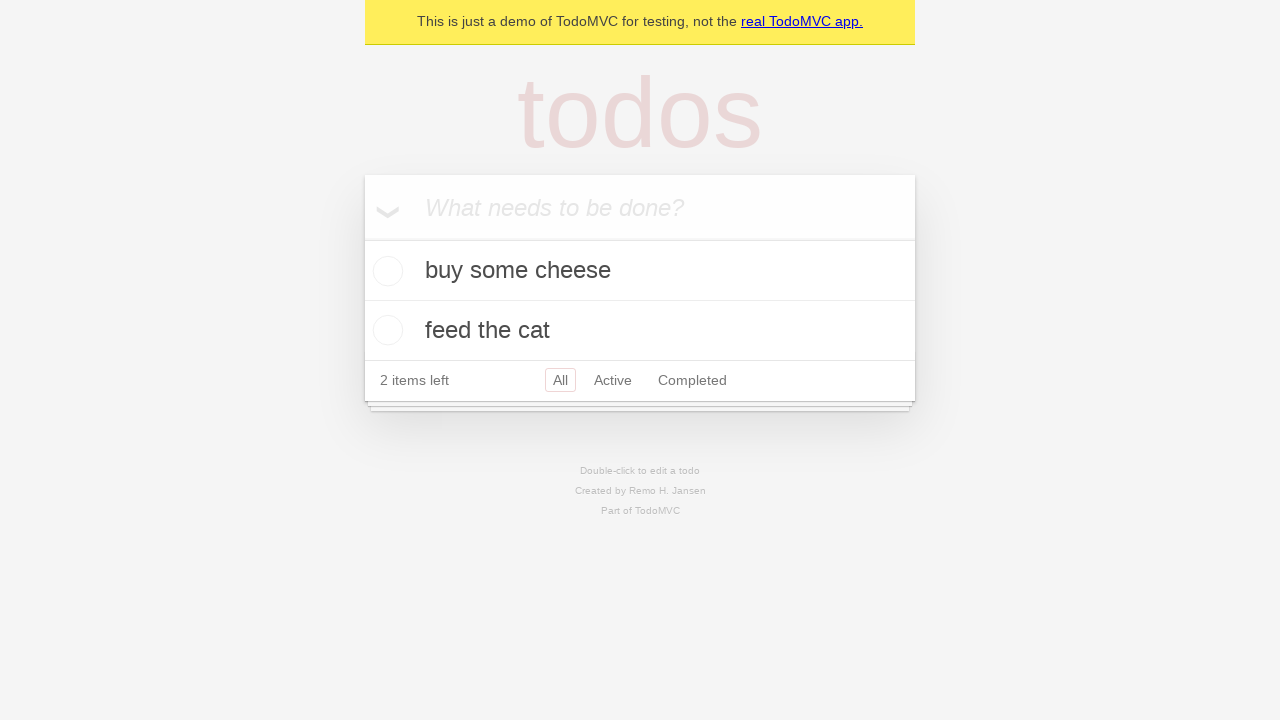

Filled todo input with 'book a doctors appointment' on internal:attr=[placeholder="What needs to be done?"i]
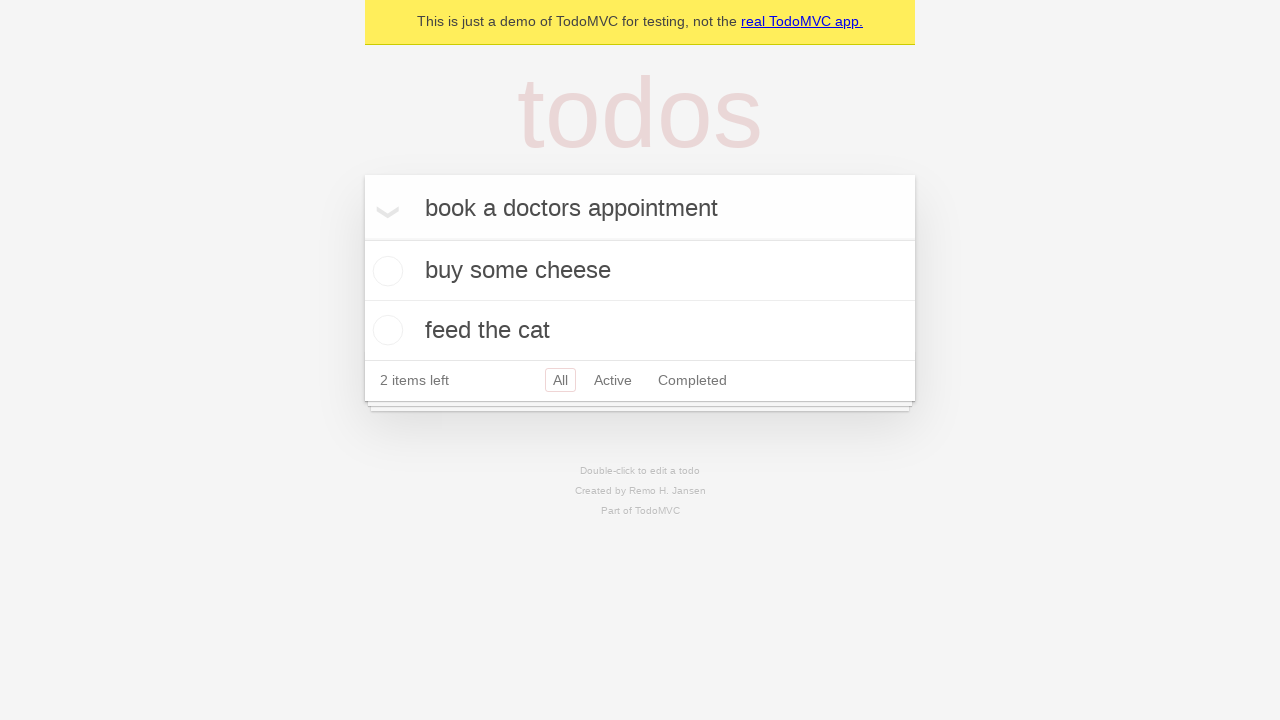

Pressed Enter to add third todo item on internal:attr=[placeholder="What needs to be done?"i]
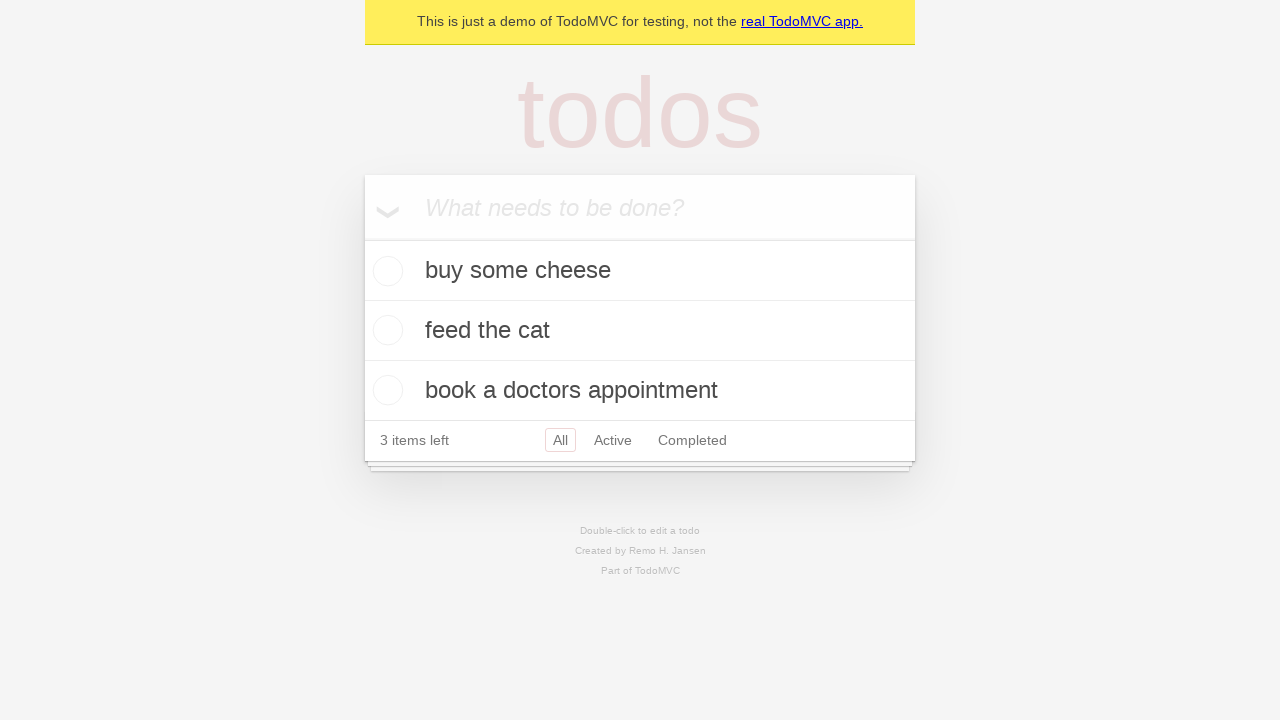

Checked second todo item to mark it as completed at (385, 330) on internal:testid=[data-testid="todo-item"s] >> nth=1 >> internal:role=checkbox
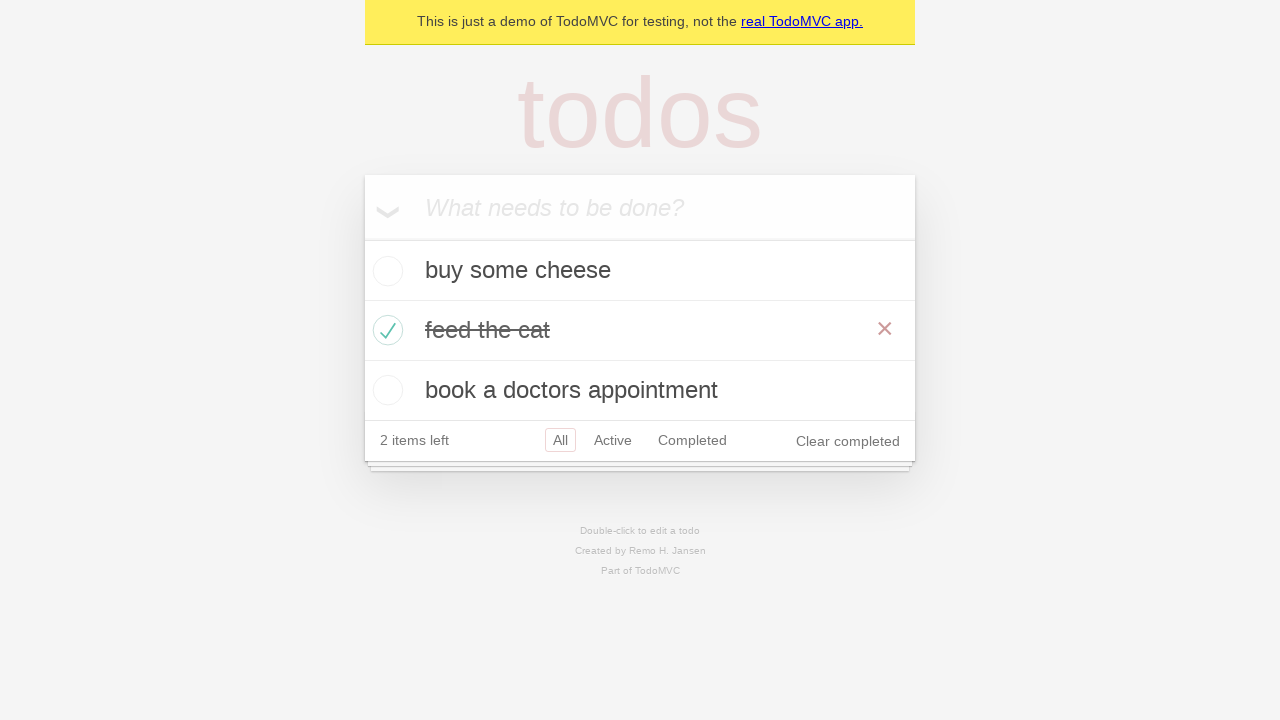

Clicked Active filter to display only uncompleted todo items at (613, 440) on internal:role=link[name="Active"i]
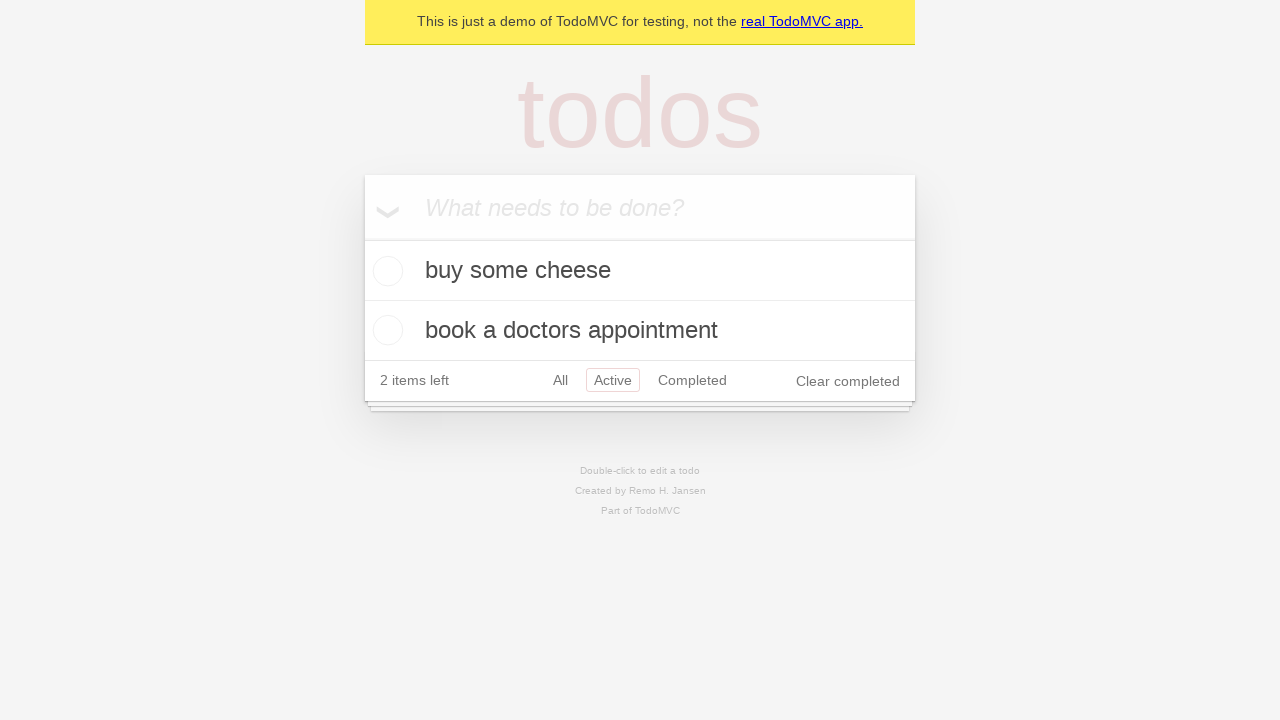

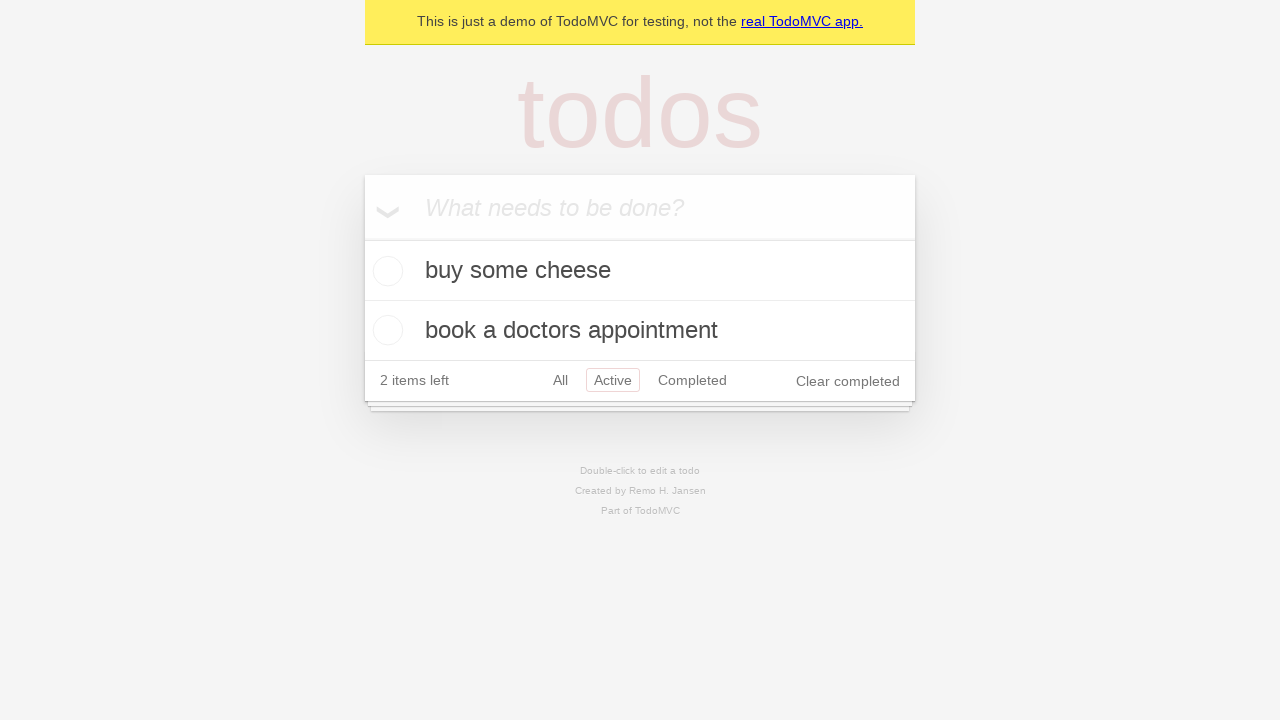